Tests radio button selection by selecting option 2 (rd2) and verifying it is selected

Starting URL: https://testpages.herokuapp.com/styled/basic-html-form-test.html

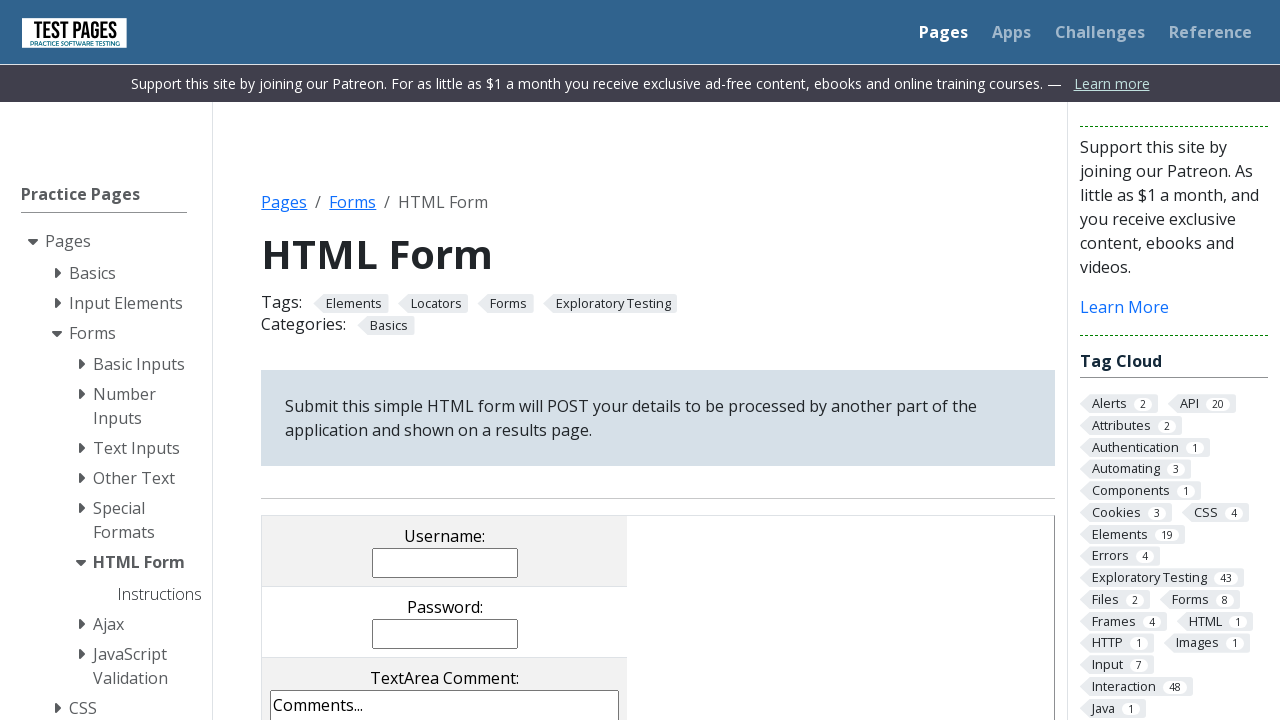

Clicked radio button option 2 (rd2) at (419, 360) on input[name='radioval'][value='rd2']
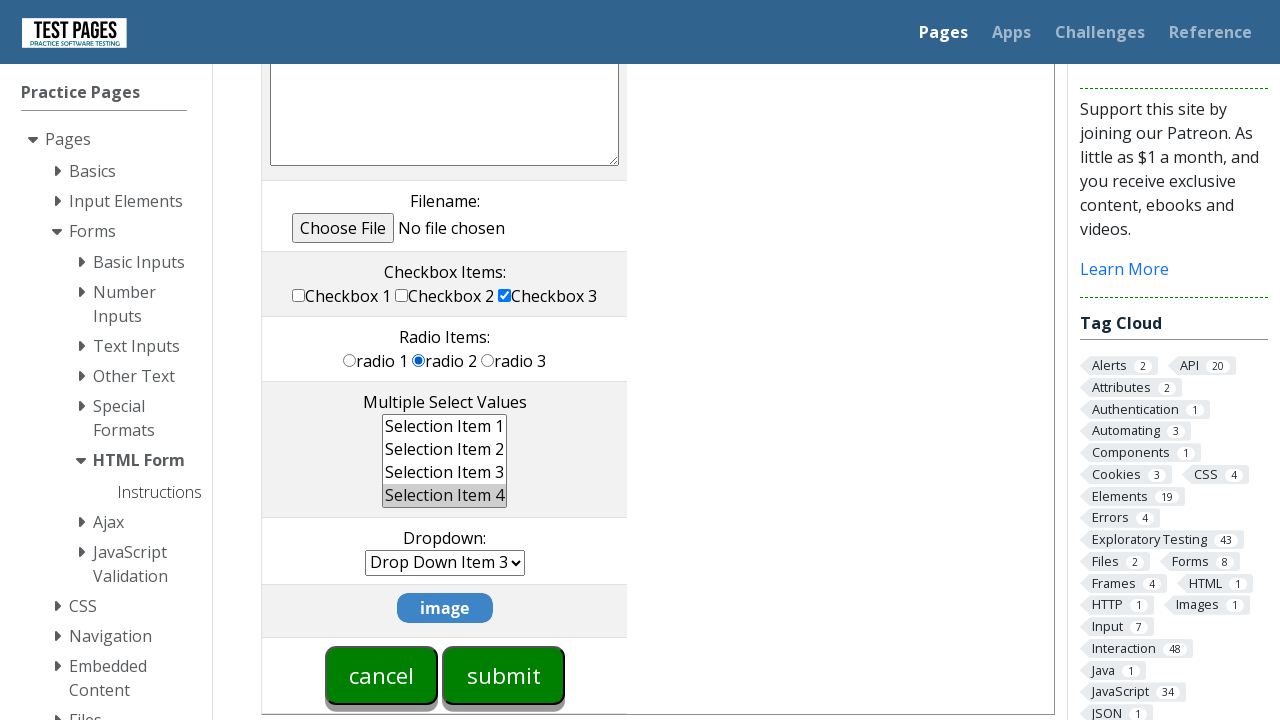

Verified radio button option 2 (rd2) is selected
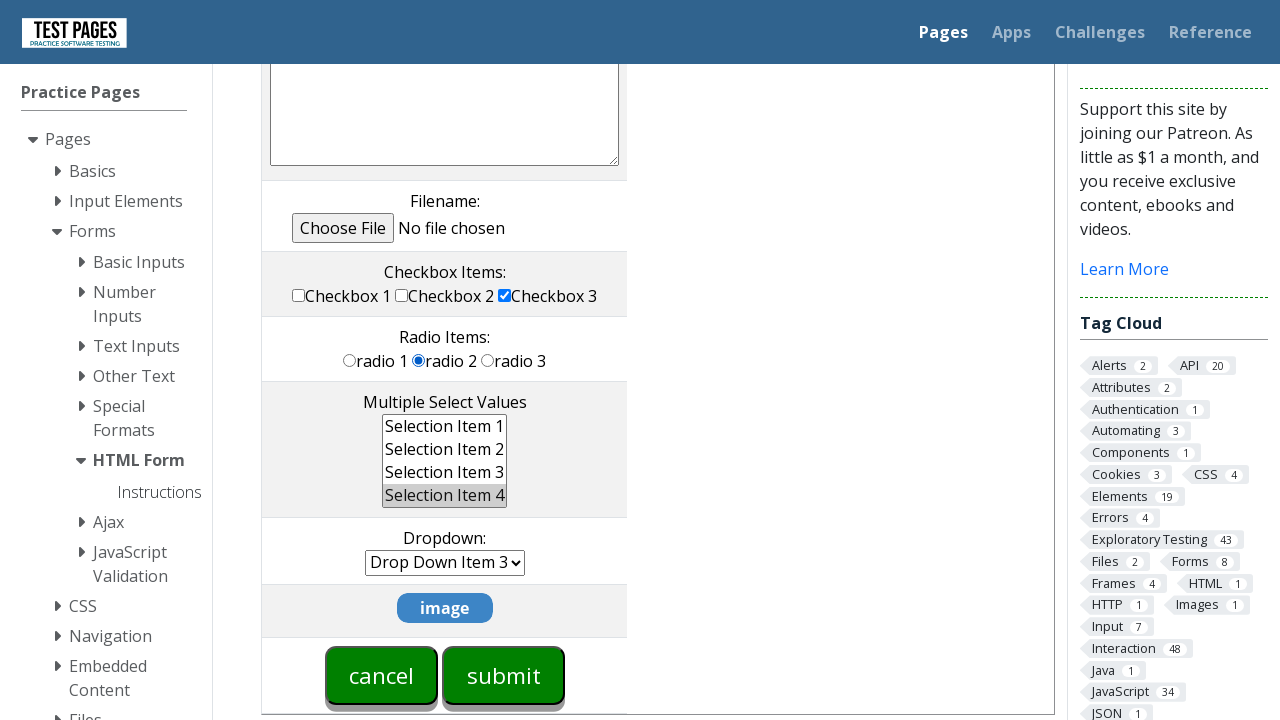

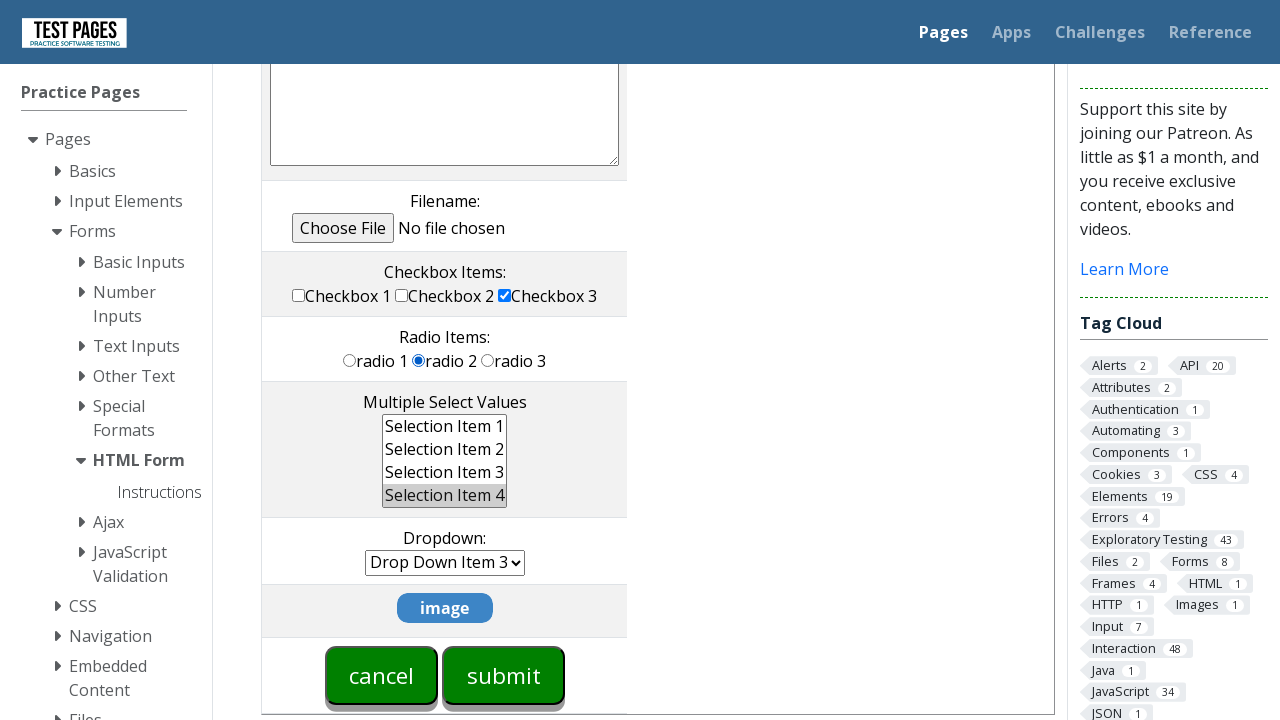